Tests complex drag and drop using click, hold, move, and release actions to drag column A to column B

Starting URL: https://the-internet.herokuapp.com/drag_and_drop

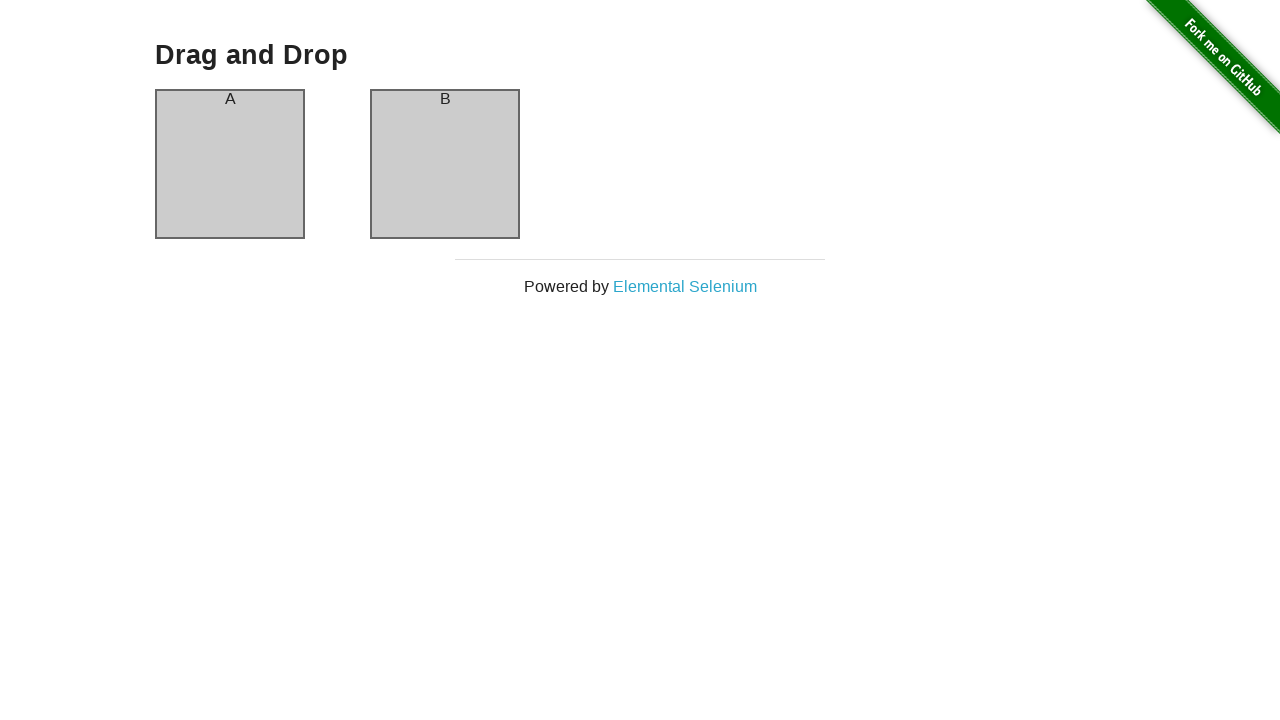

Located column A element
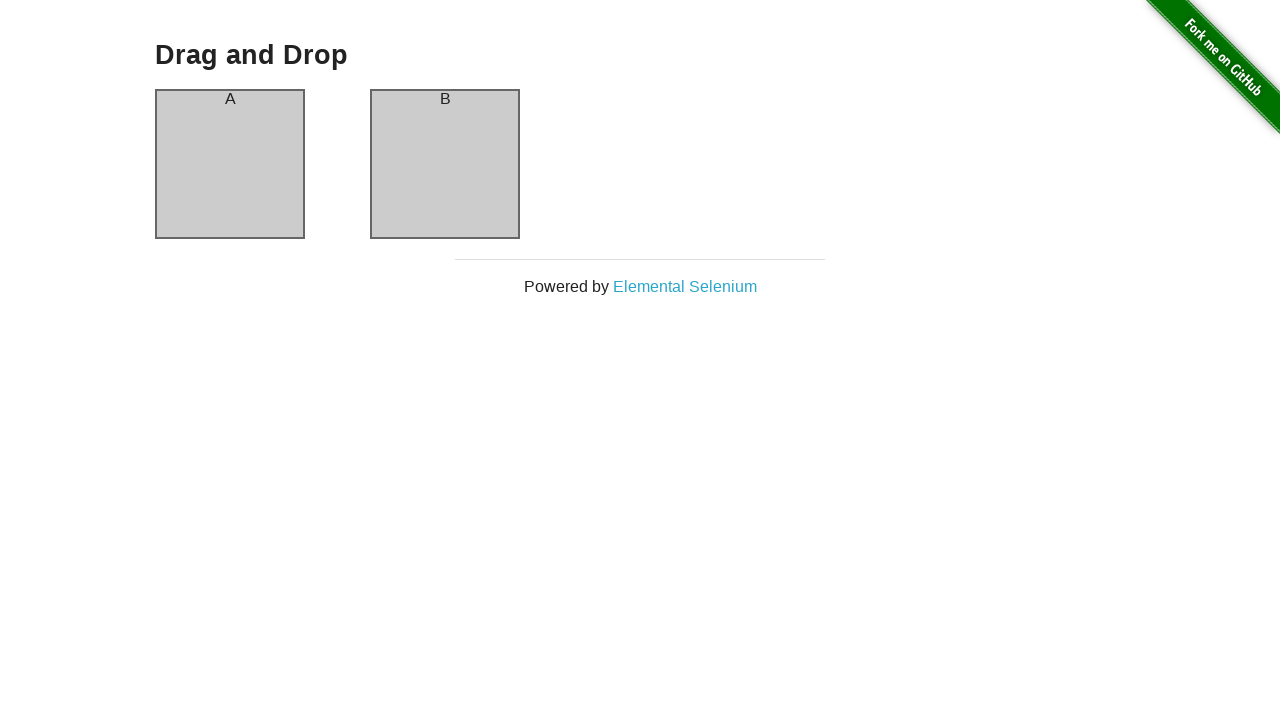

Located column B element
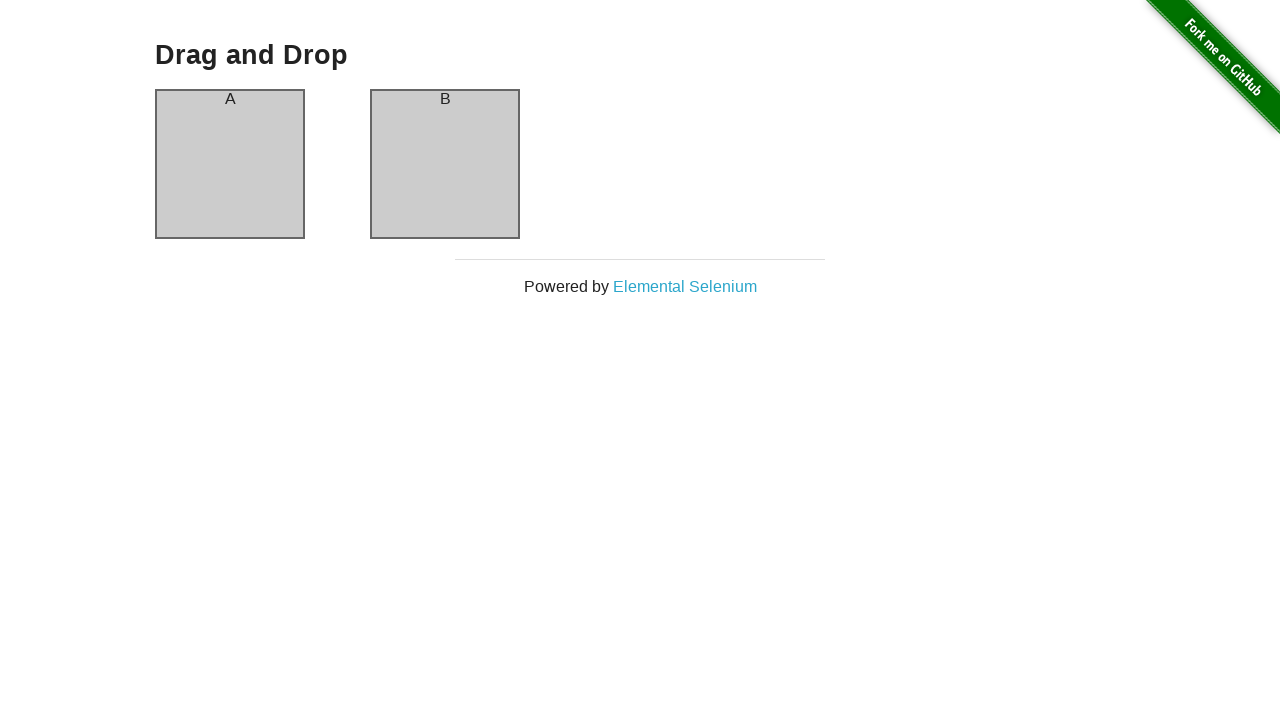

Dragged column A to column B at (445, 164)
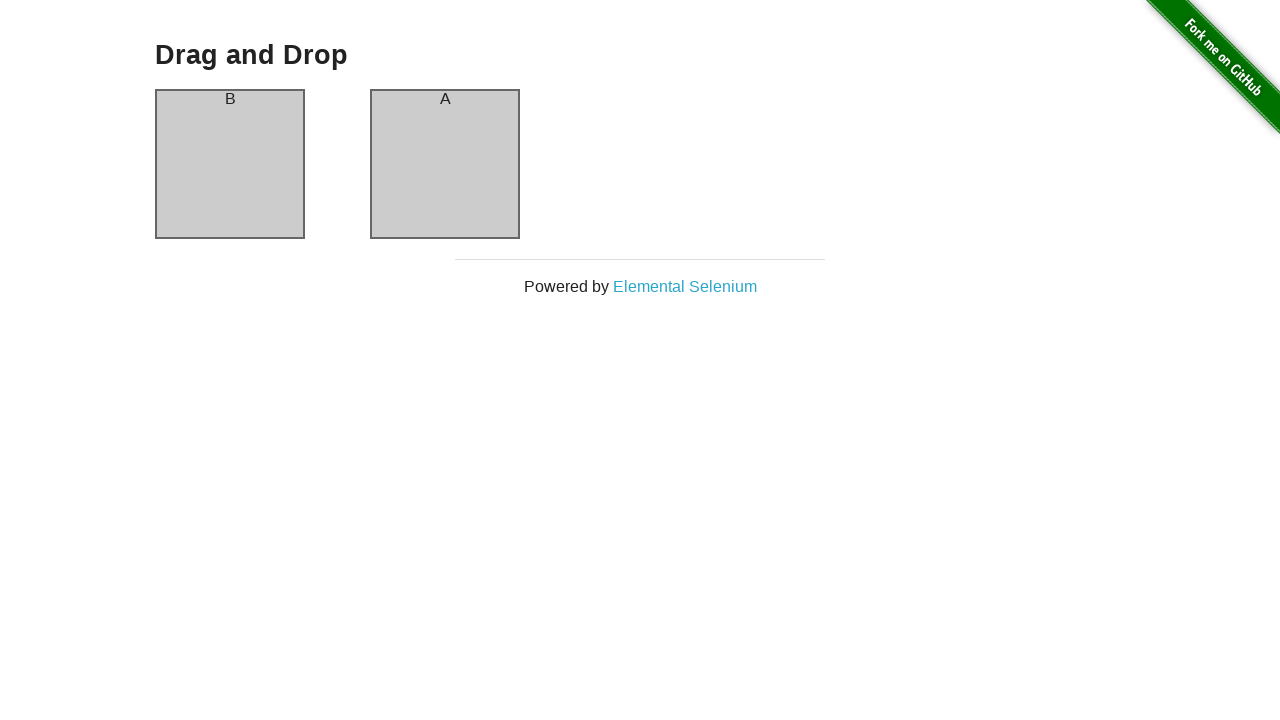

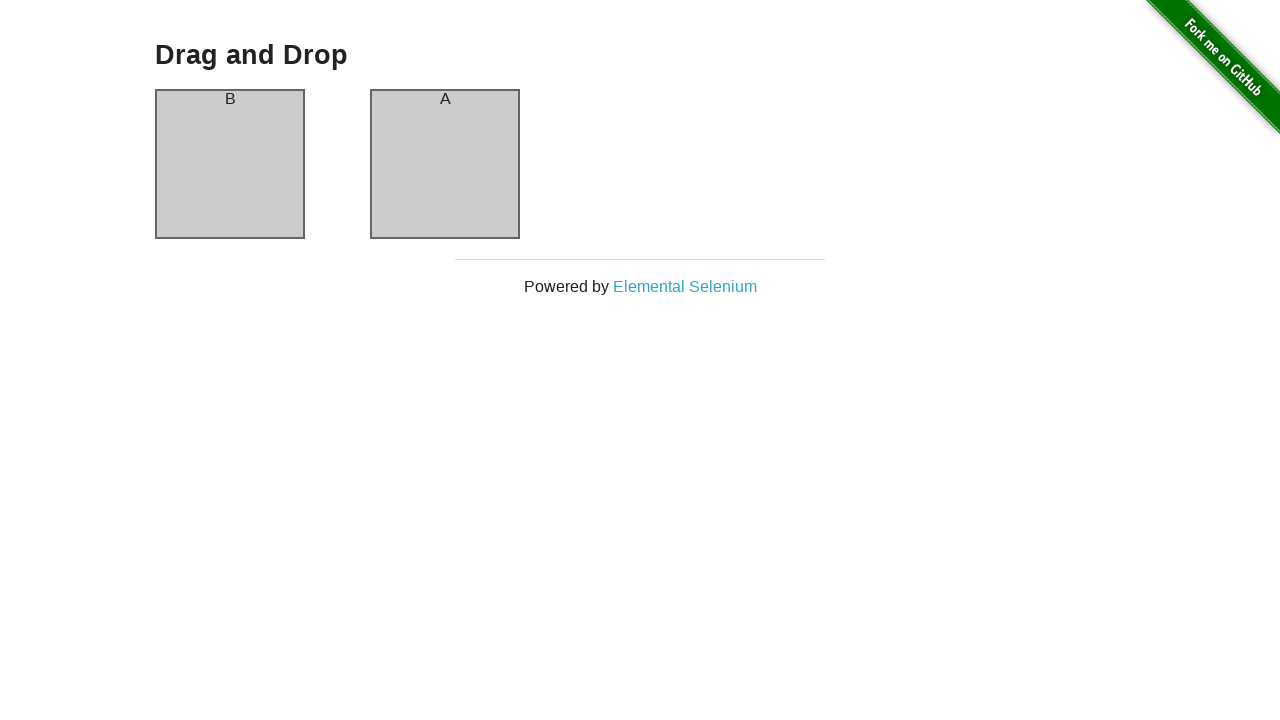